Tests the date picker functionality by entering a date value directly into the datepicker input field using keyboard input

Starting URL: https://testautomationpractice.blogspot.com/

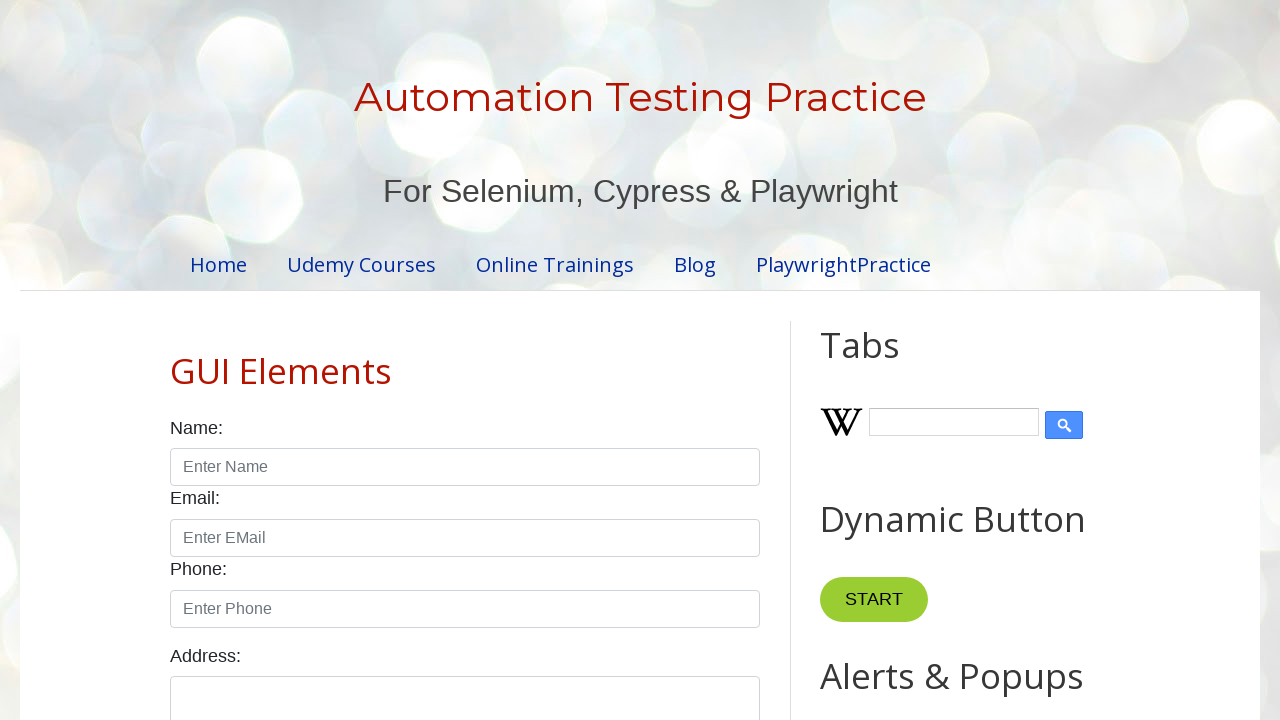

Entered date '11/18/2024' into the datepicker input field on #datepicker
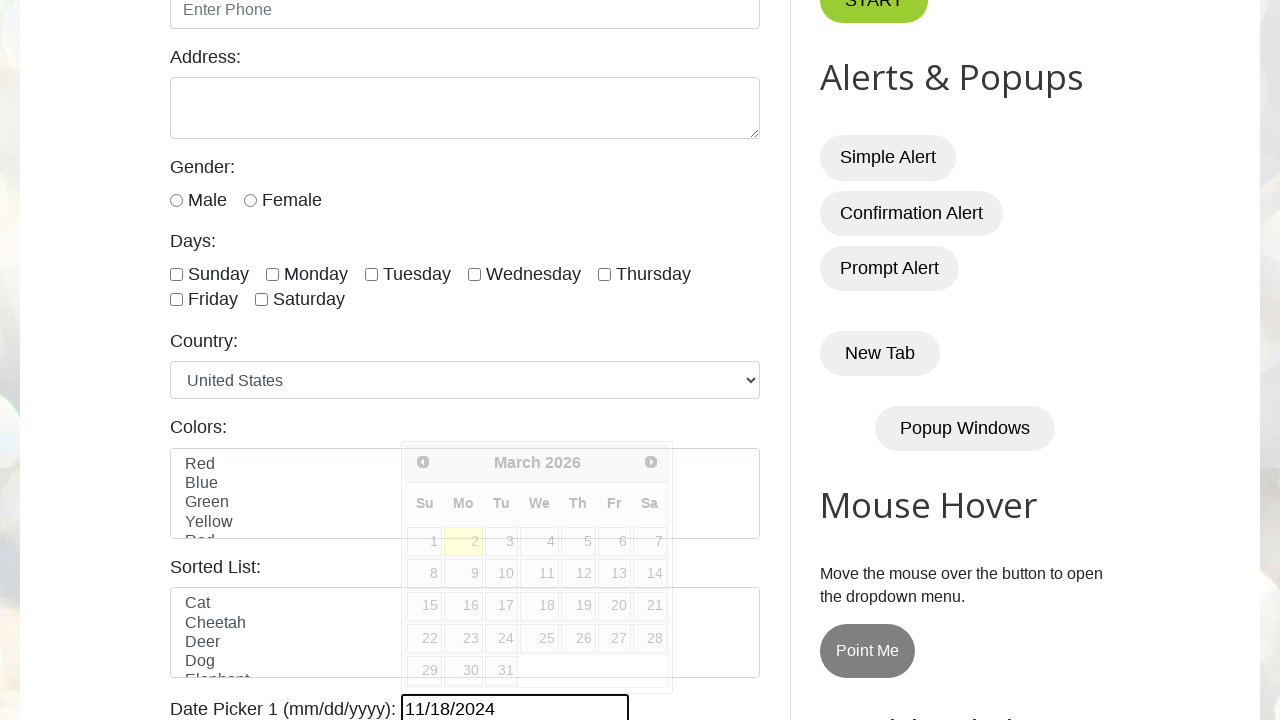

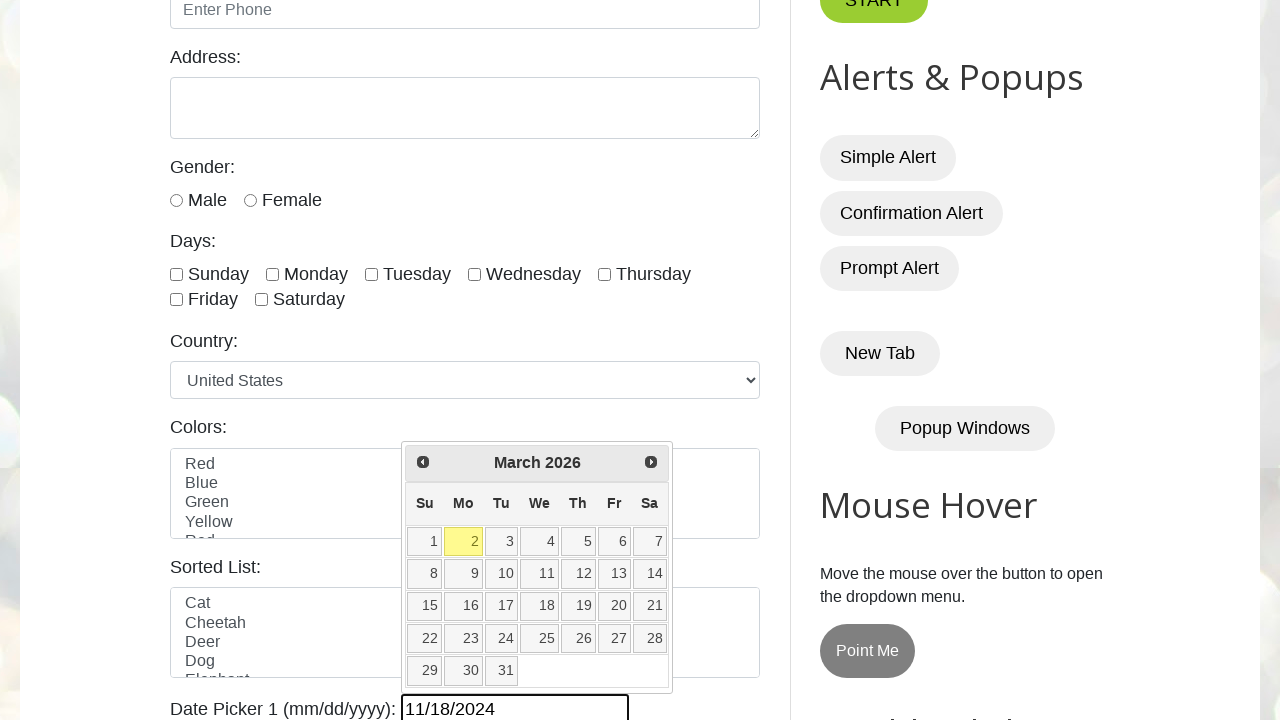